Tests the sixth FAQ accordion panel (index 5) by clicking it and verifying it expands to show content

Starting URL: https://qa-scooter.praktikum-services.ru/

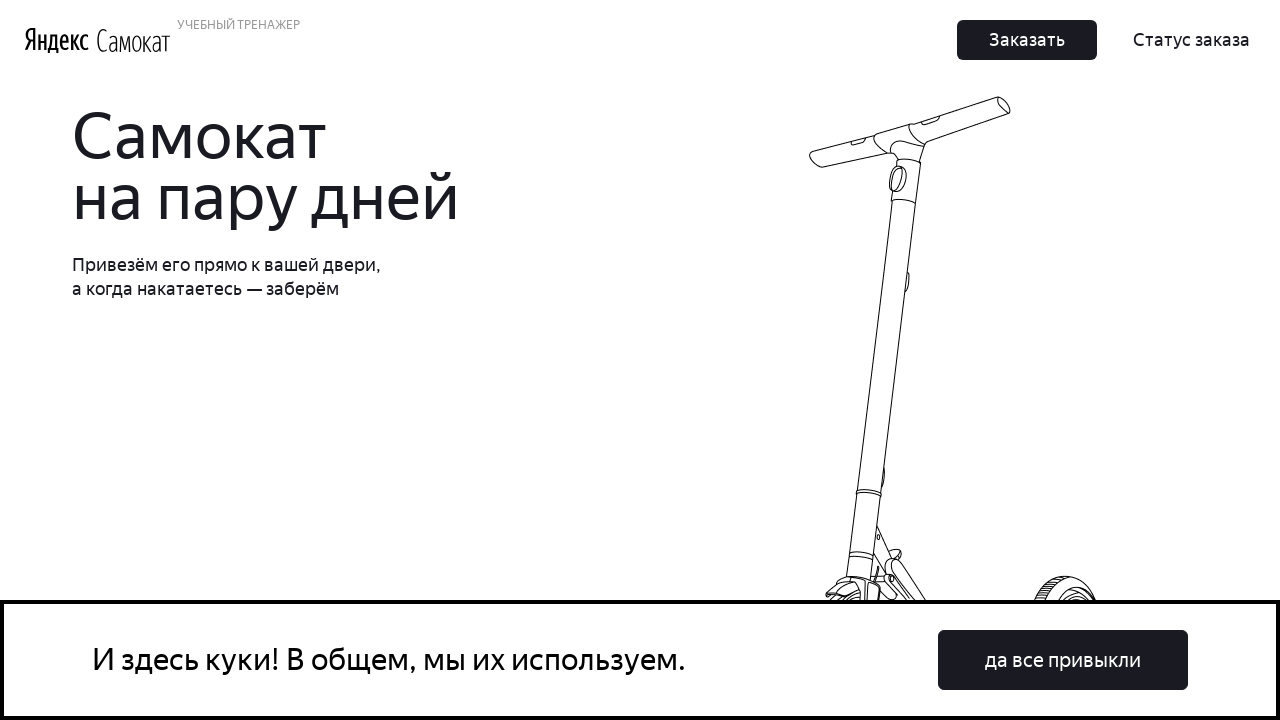

Scrolled to FAQ section
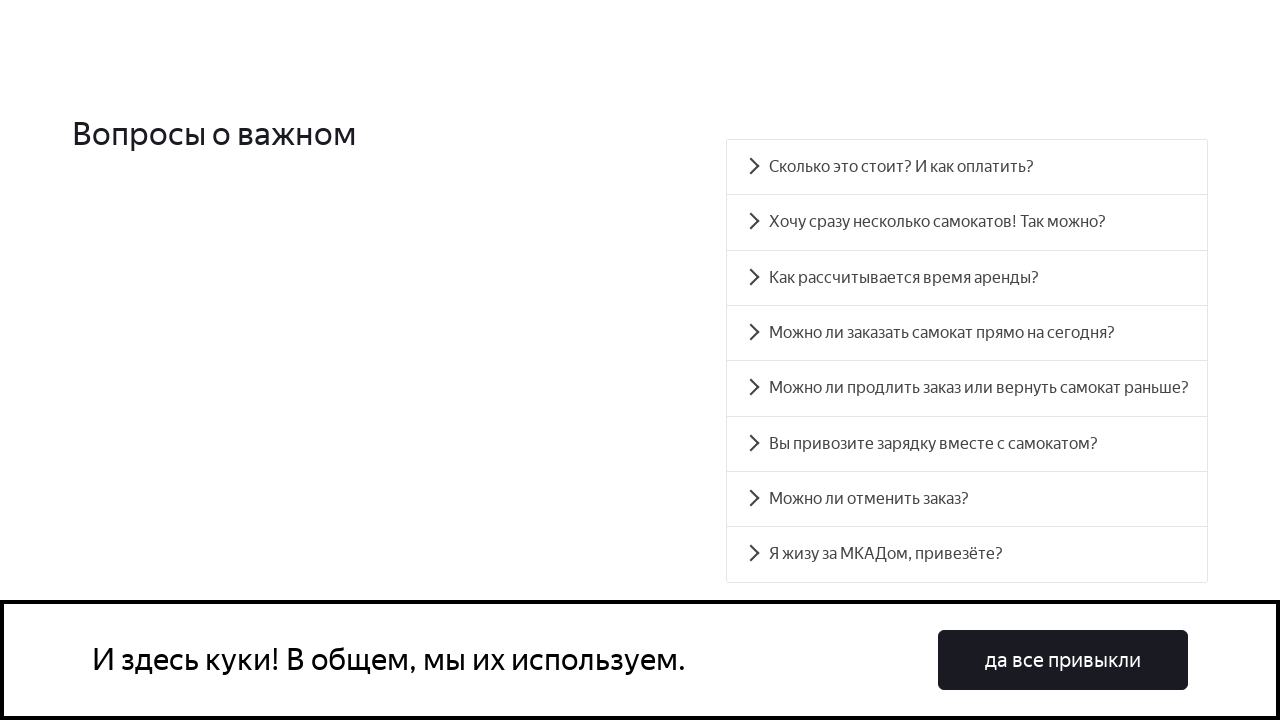

Clicked the sixth FAQ accordion button (index 5) at (967, 444) on .accordion__button >> nth=5
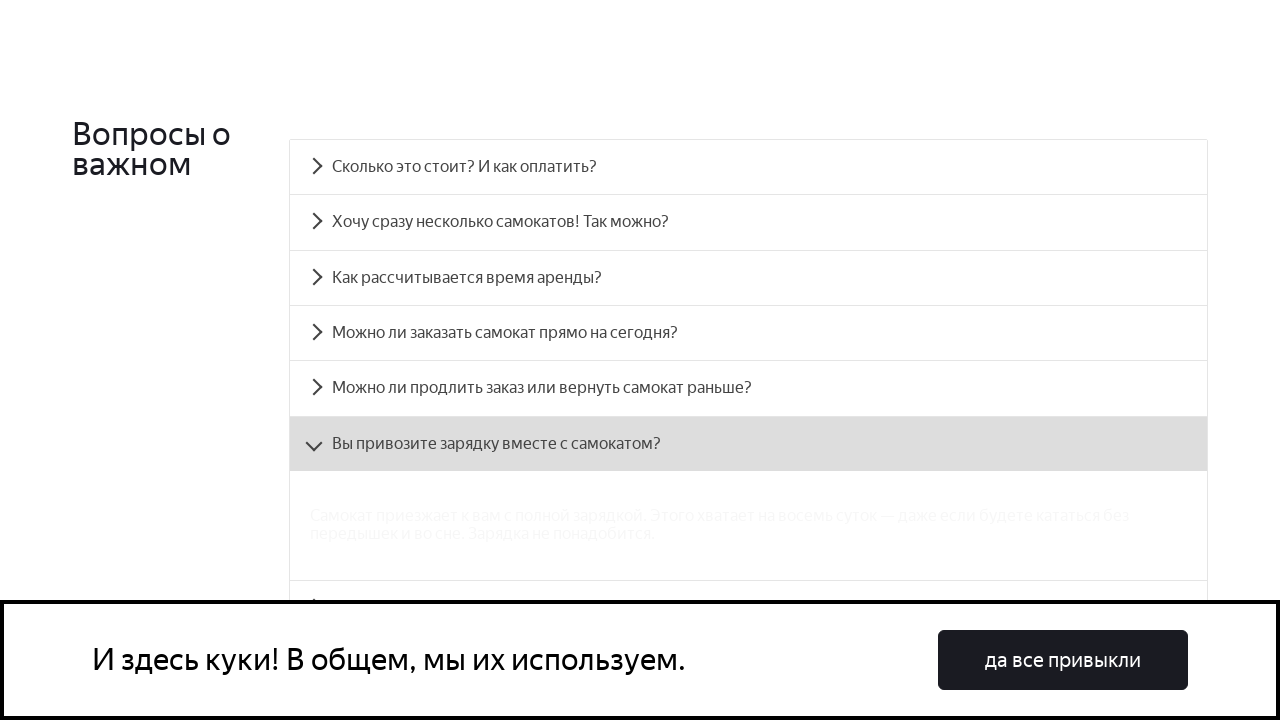

Verified sixth accordion panel expanded and content is visible
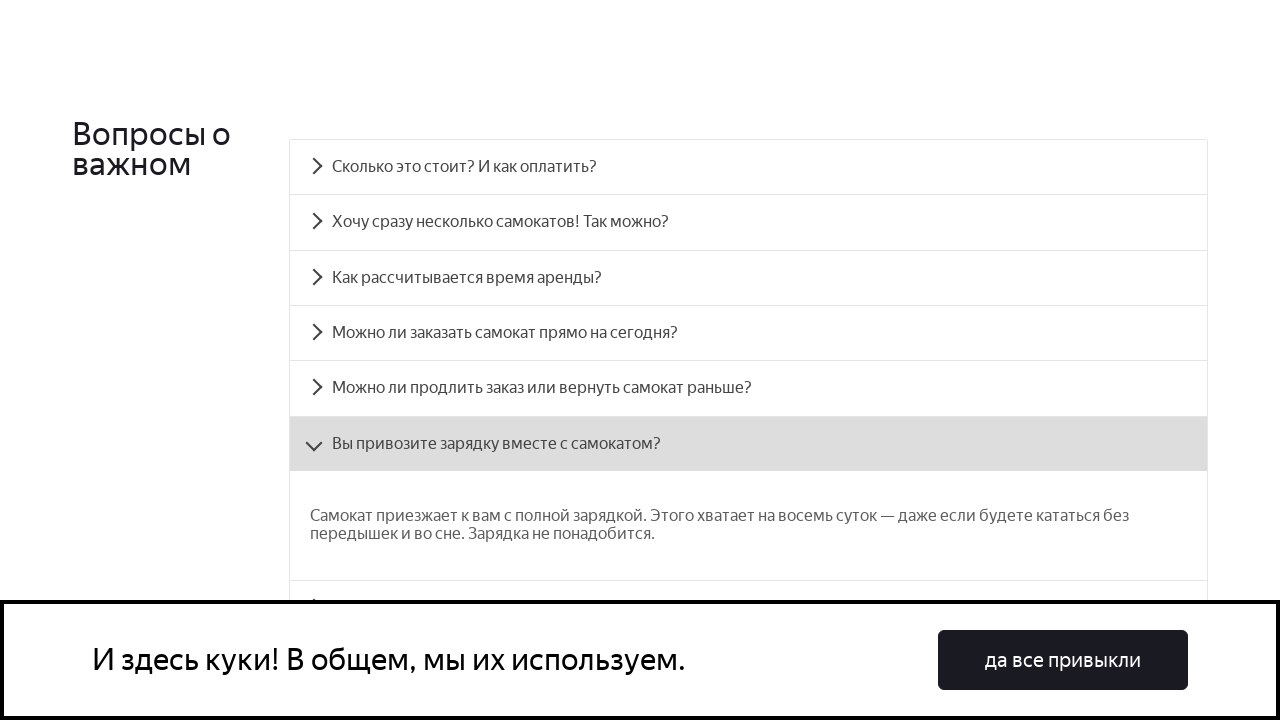

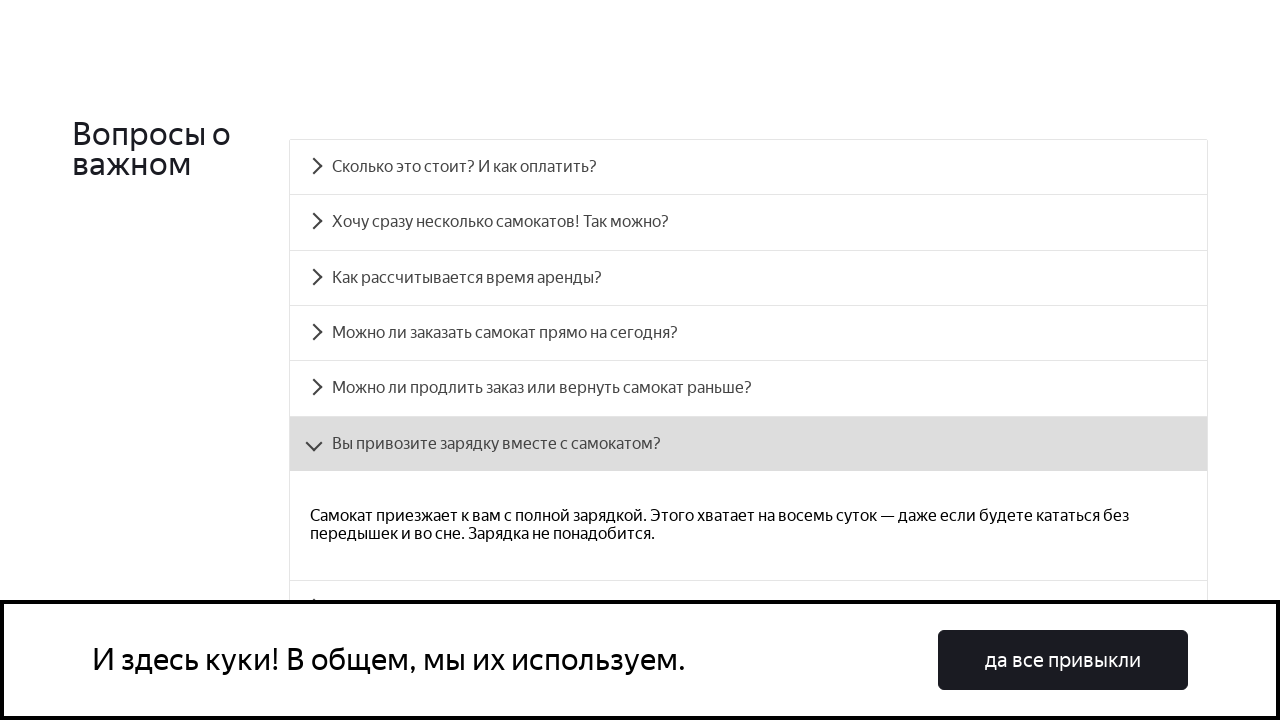